Tests iframe interaction on jQuery UI selectable demo by switching into a frame, clicking an item, and then navigating to the download page

Starting URL: http://jqueryui.com/selectable/

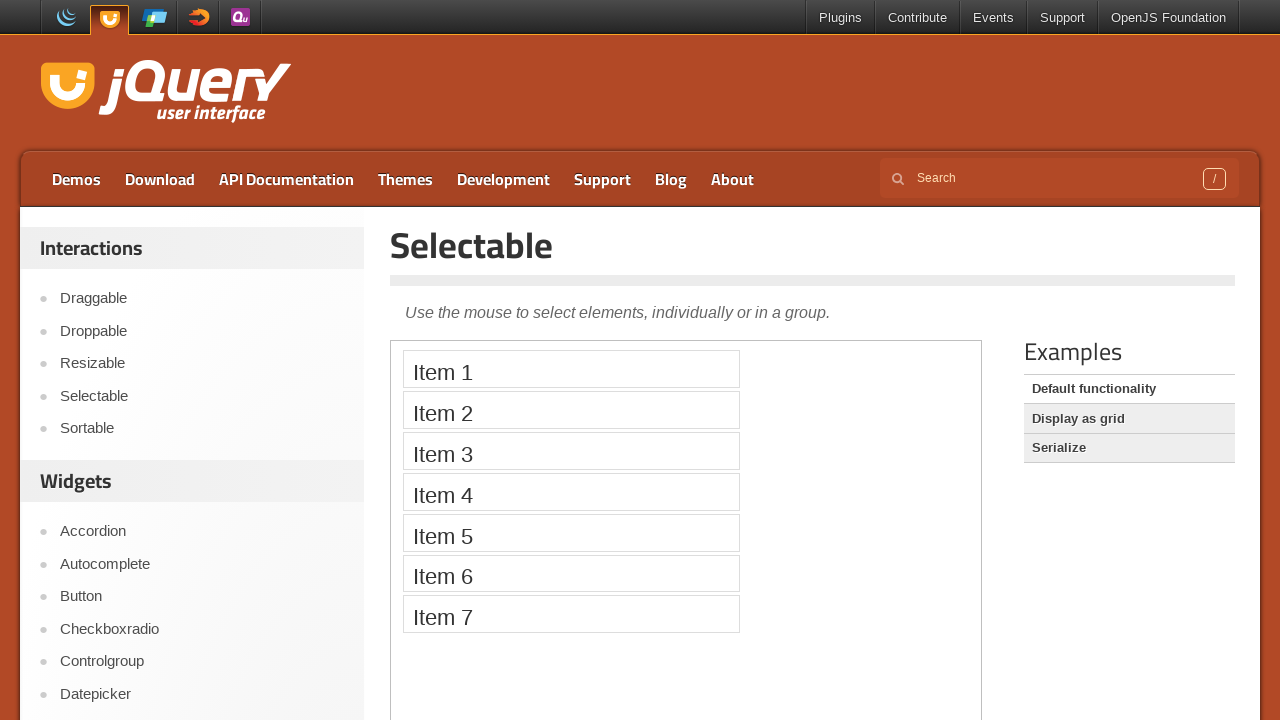

Located iframe with demo-frame class
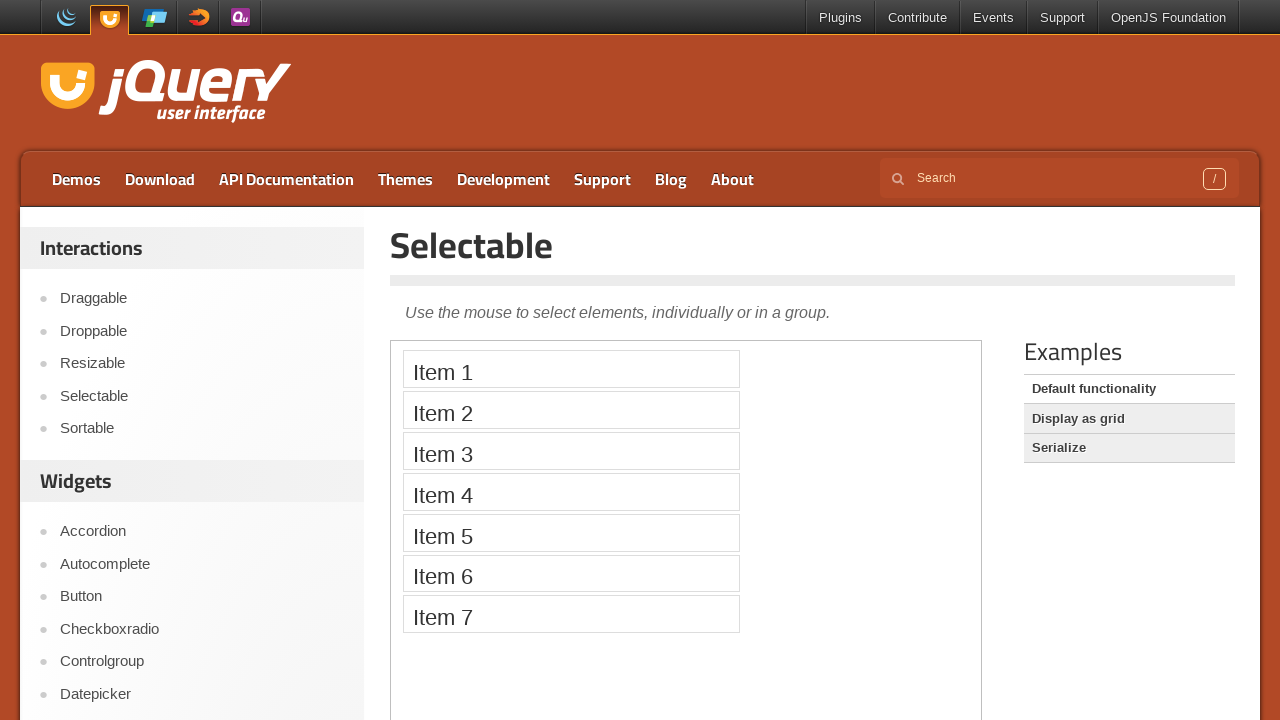

Clicked Item 4 within the iframe on jQuery UI selectable demo at (571, 492) on .demo-frame >> internal:control=enter-frame >> li:text('Item 4')
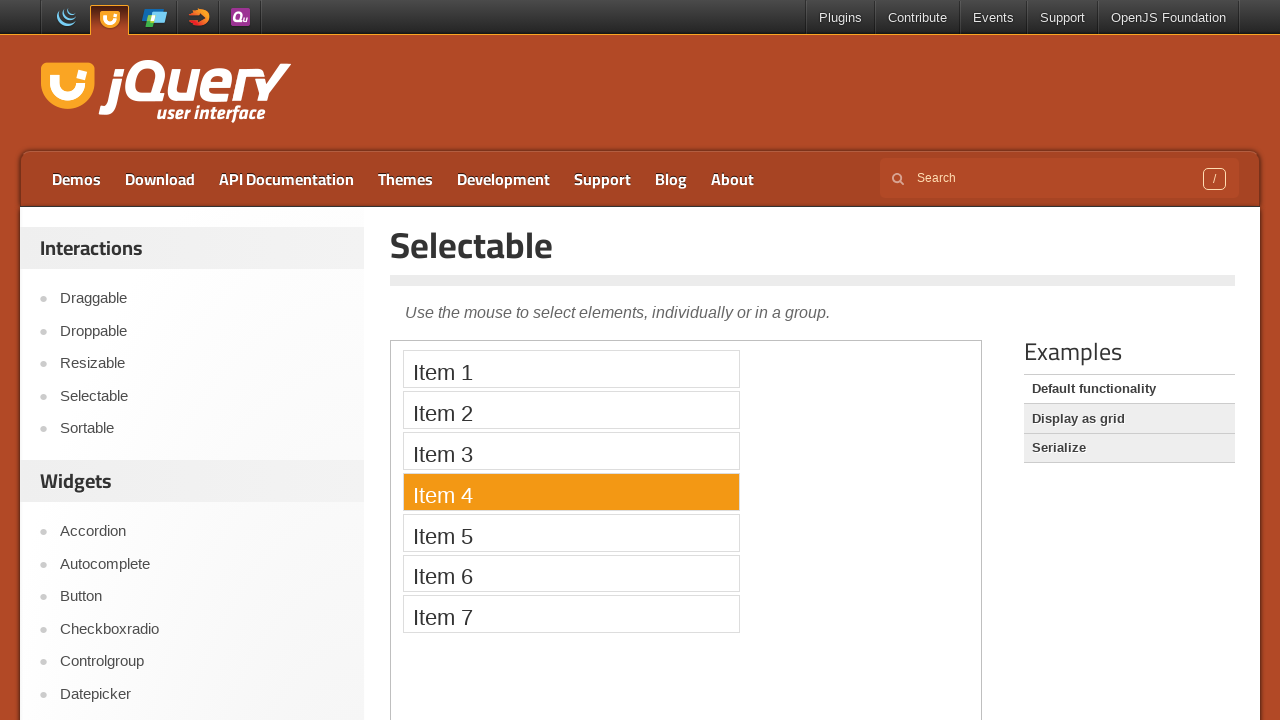

Clicked Download link to navigate to download page at (160, 179) on a:text('Download')
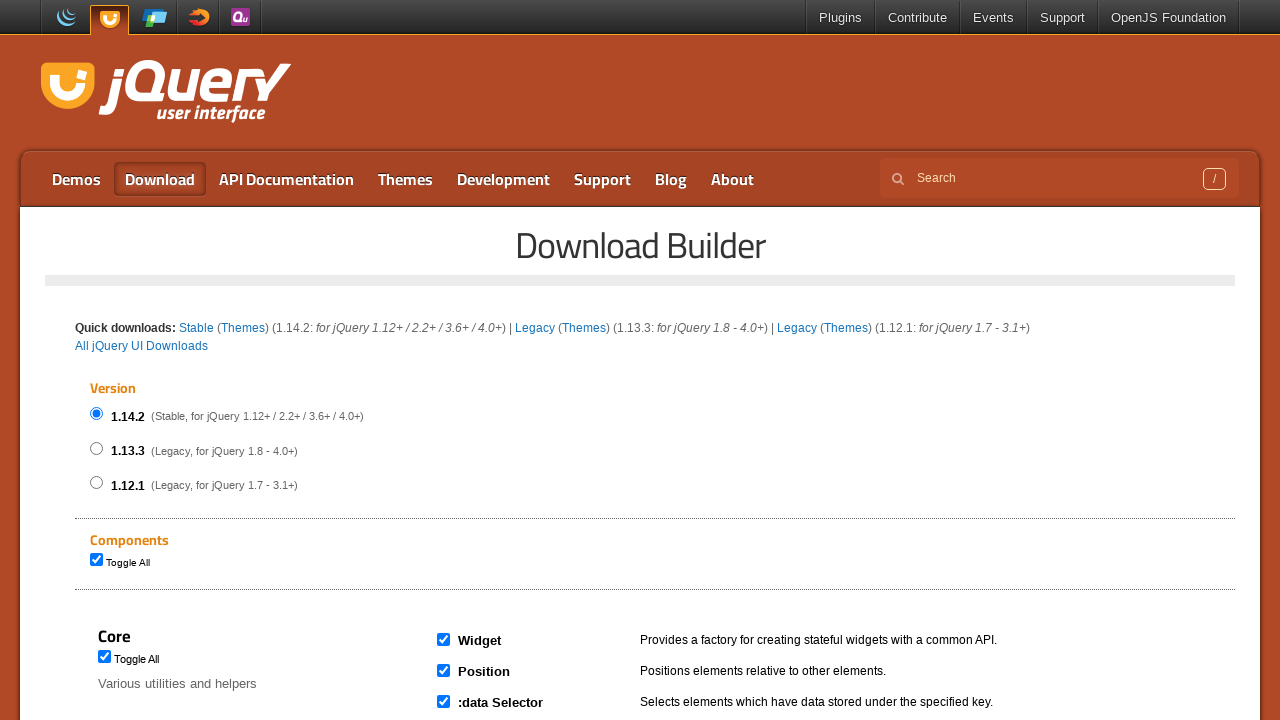

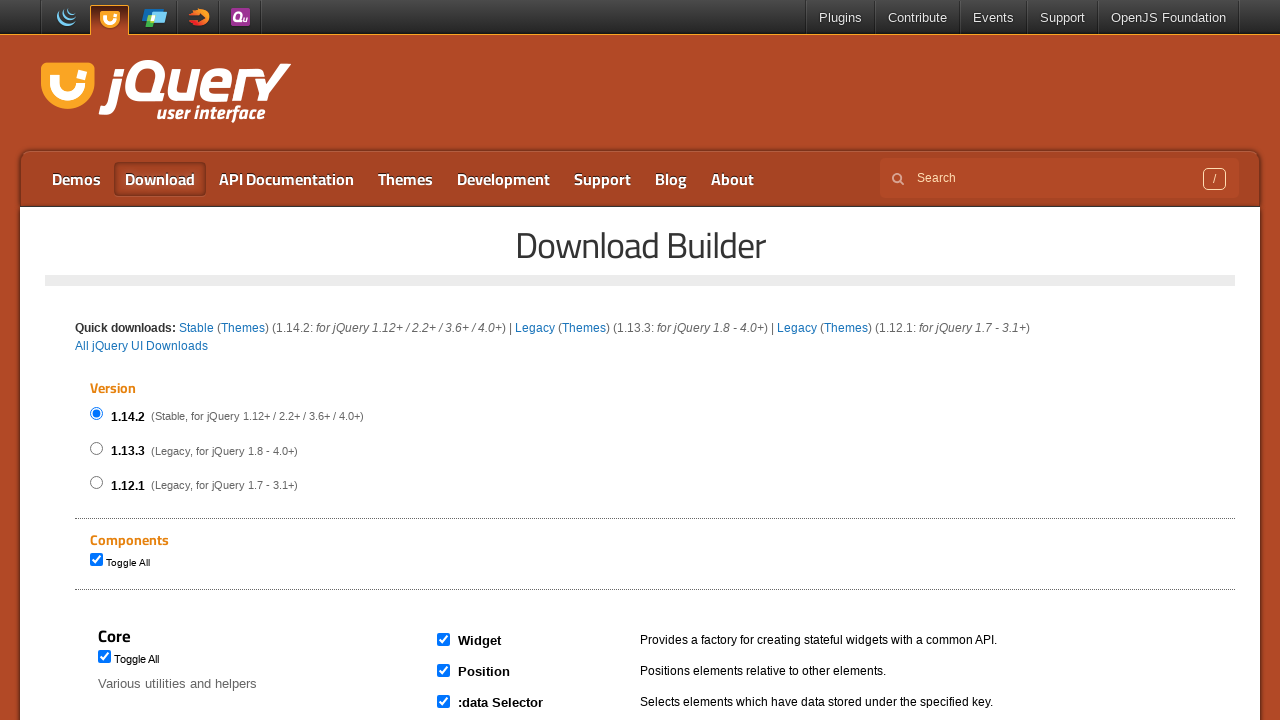